Tests file upload functionality by uploading a file to a demo upload site and verifying the upload was successful by checking the confirmation message.

Starting URL: https://the-internet.herokuapp.com/upload

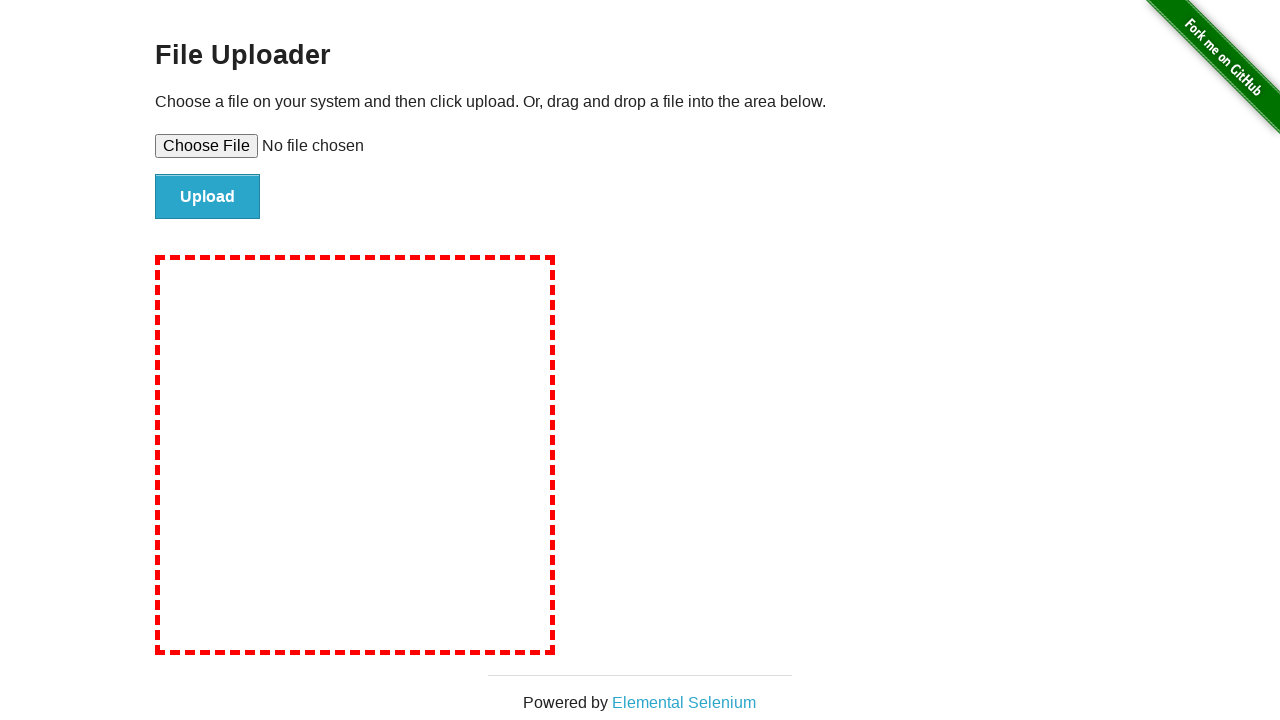

Created temporary test file for upload
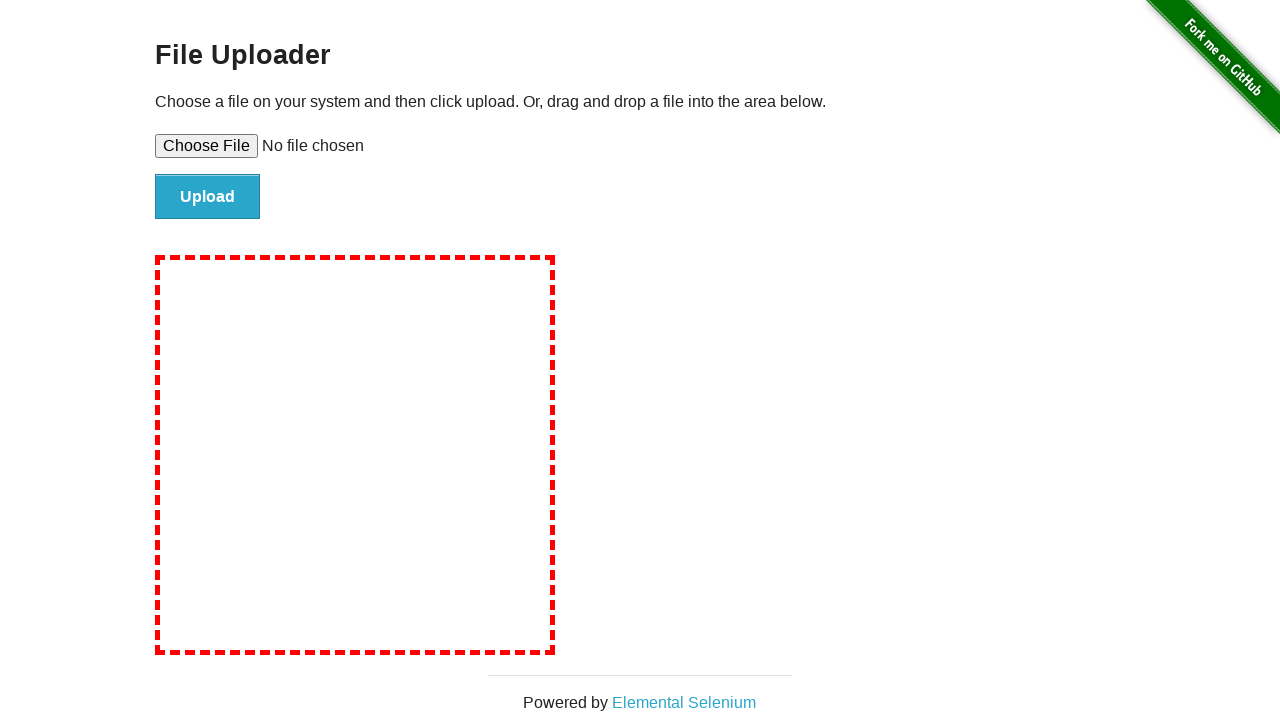

File upload input element loaded
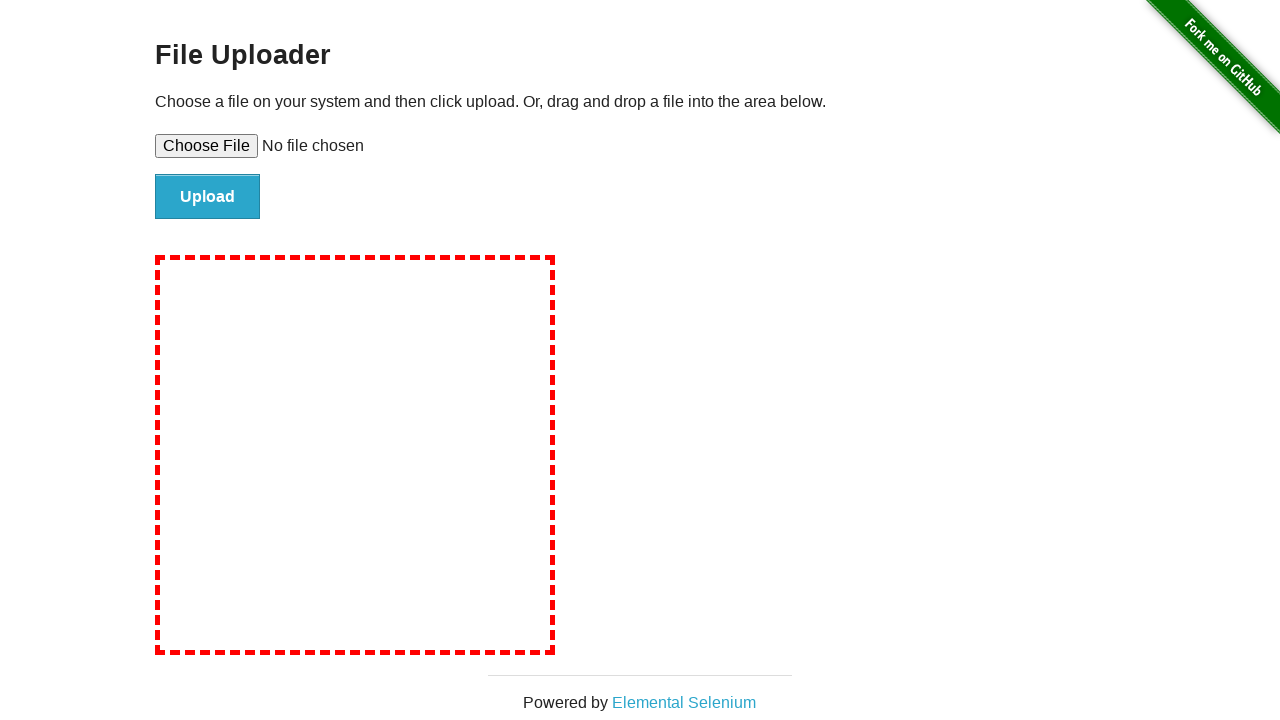

File selected in upload input field
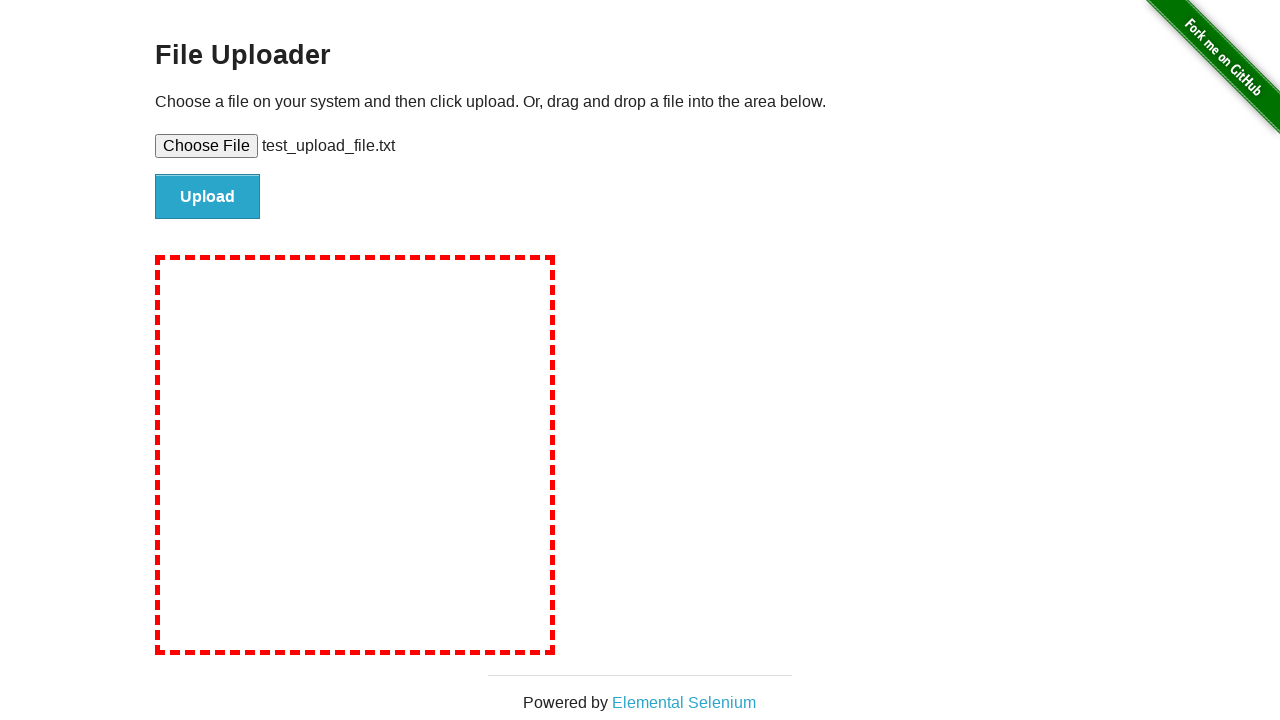

Clicked upload submit button at (208, 197) on #file-submit
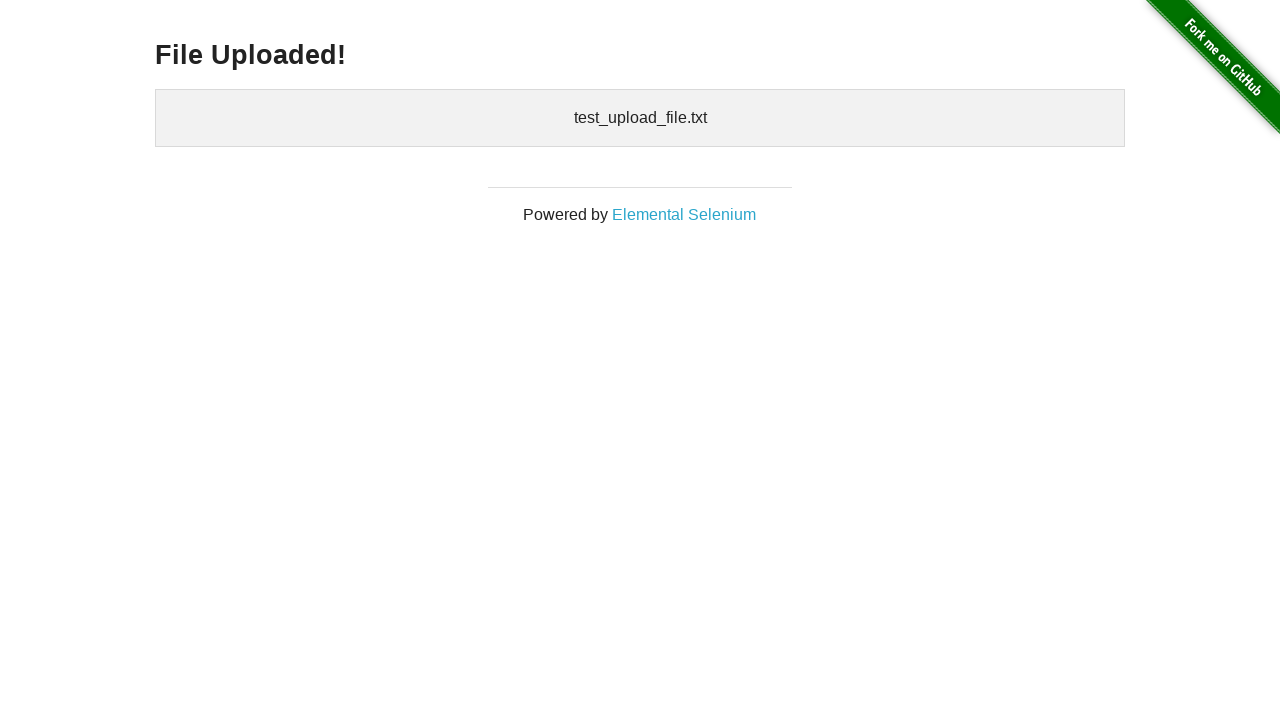

Upload confirmation message appeared
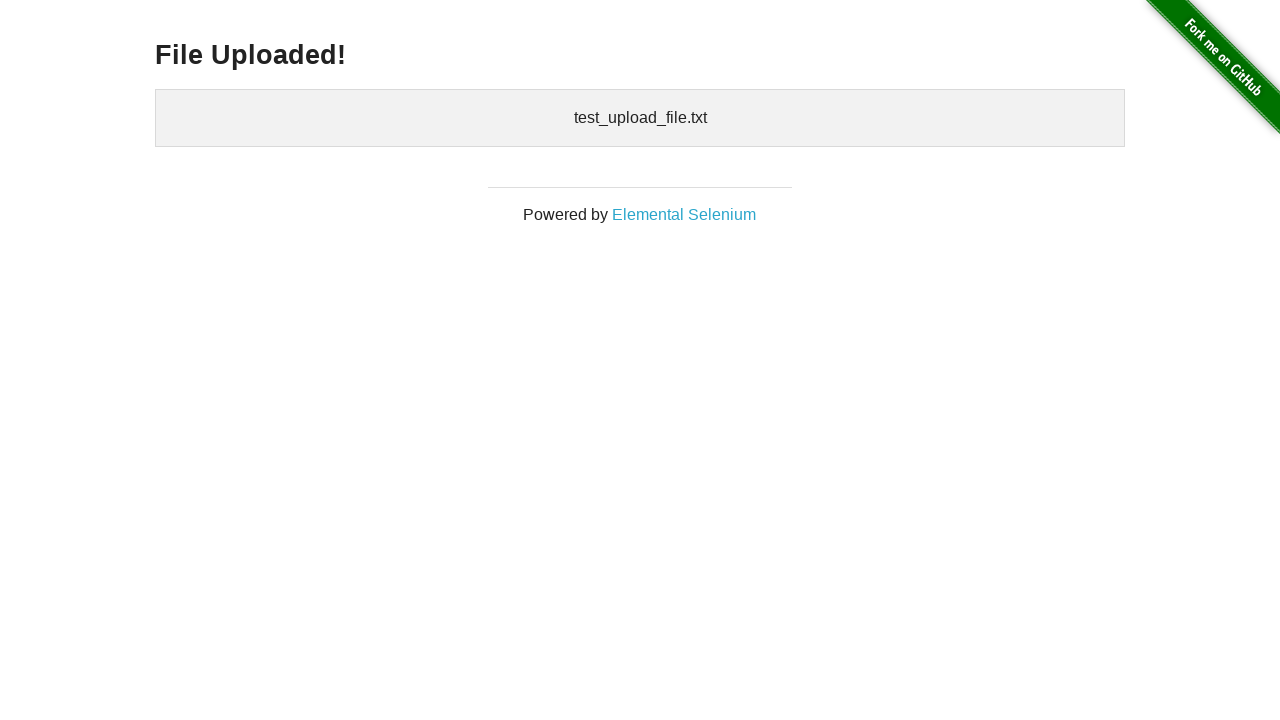

Cleaned up temporary test file
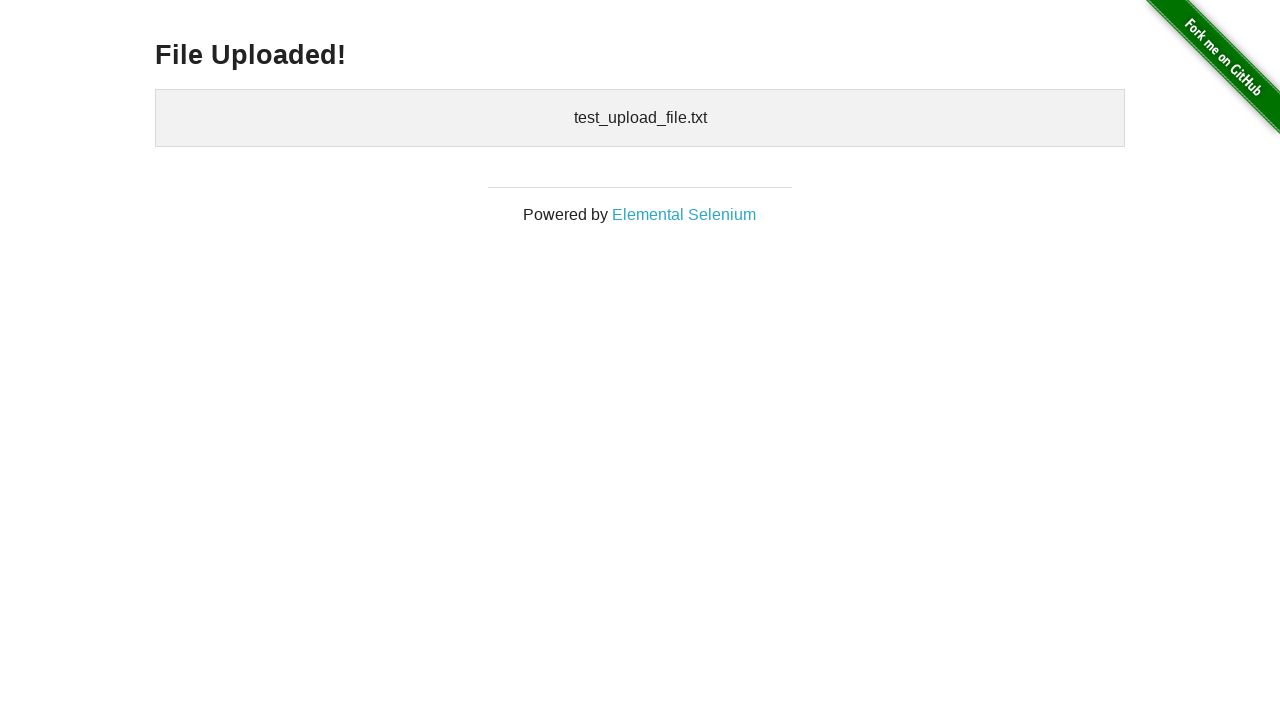

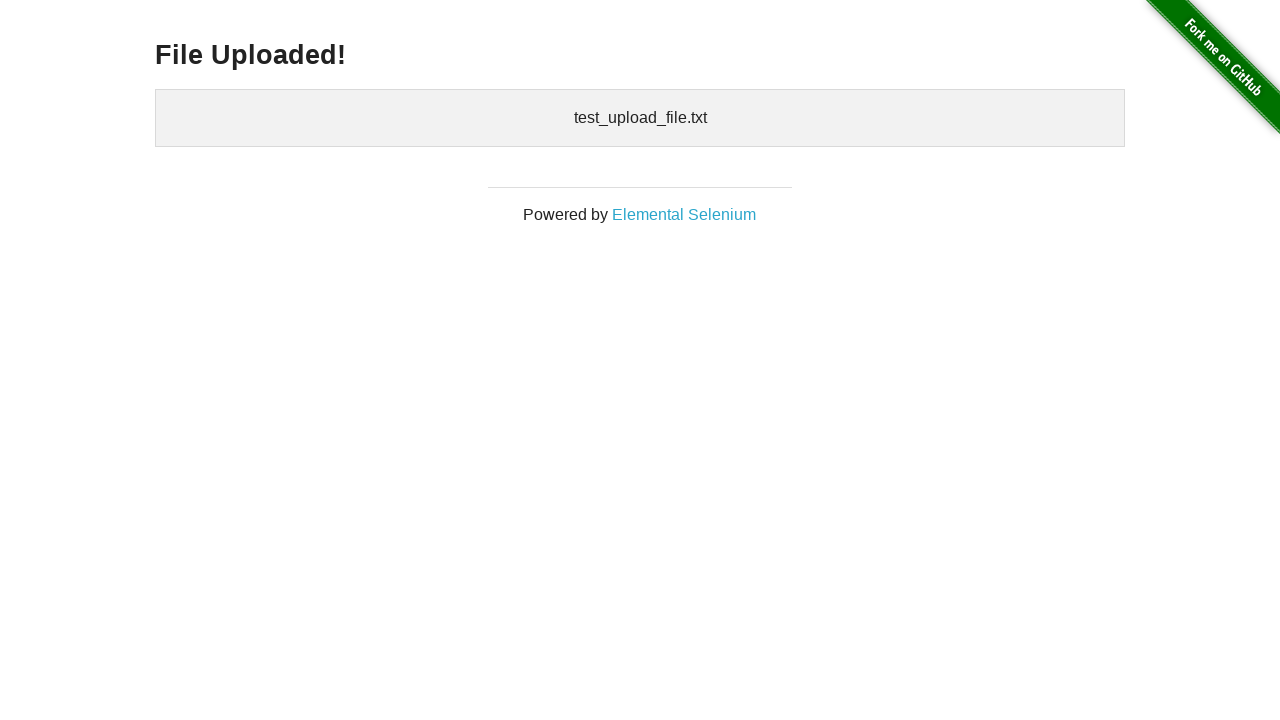